Navigates to Google Play Store movies page and scrolls down repeatedly until all content is loaded

Starting URL: https://play.google.com/store/movies?hl=ko&pli=1

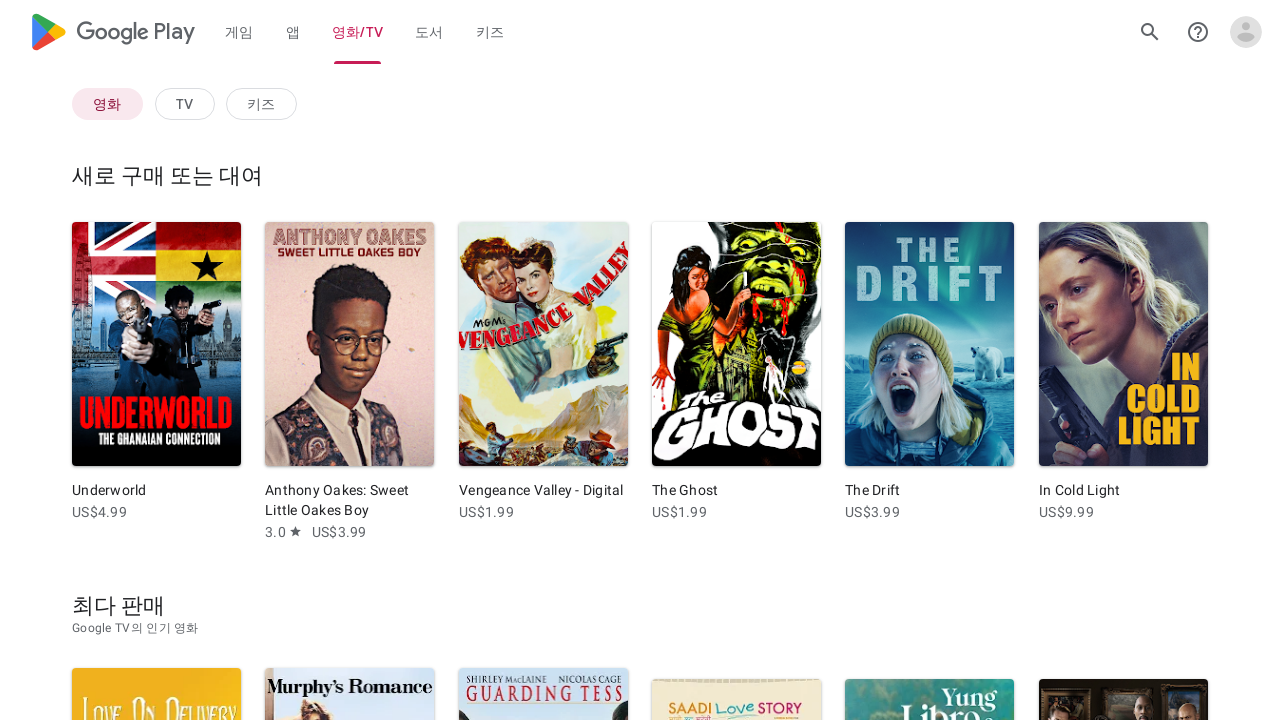

Scrolled to bottom of Google Play Store movies page
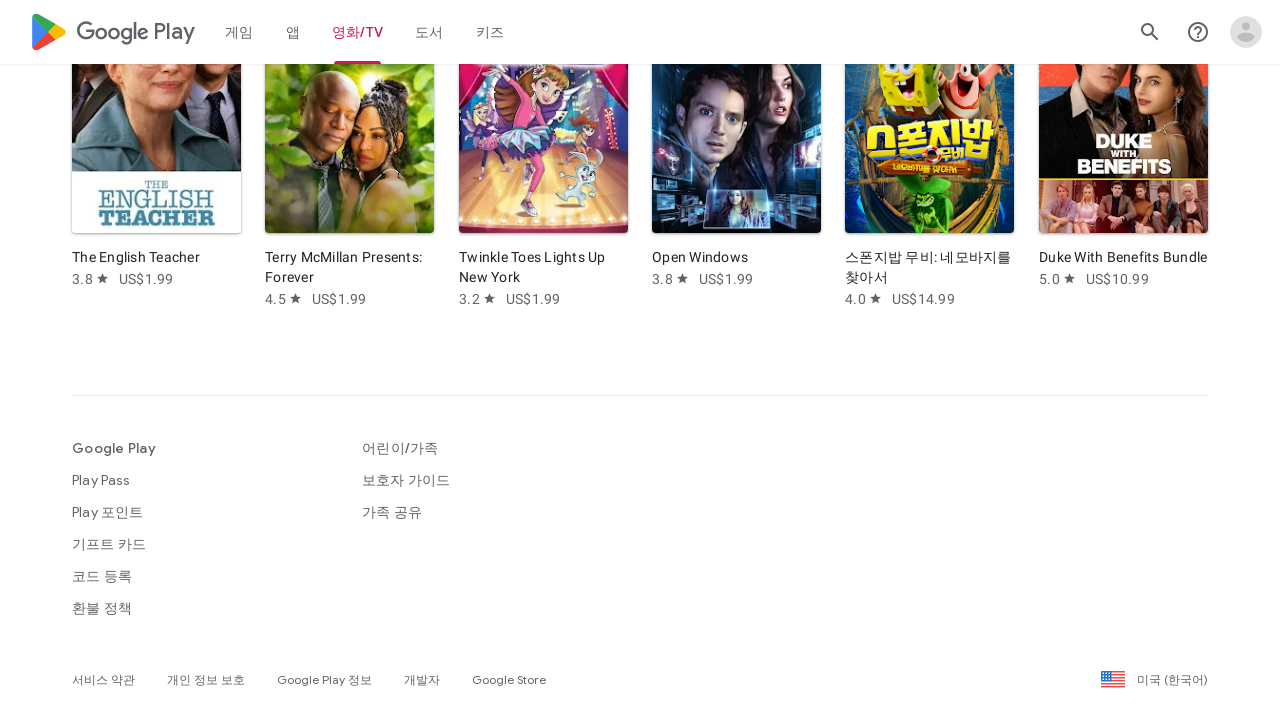

Retrieved initial page height
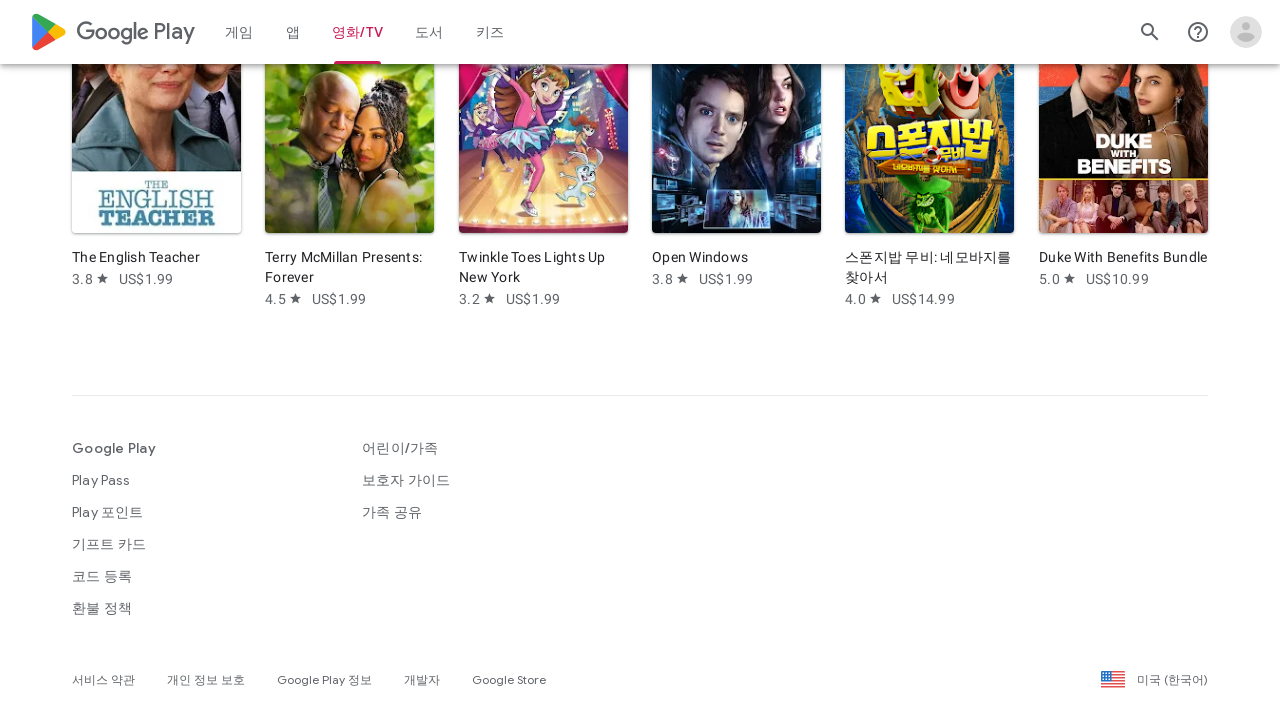

Scrolled to bottom (iteration 1)
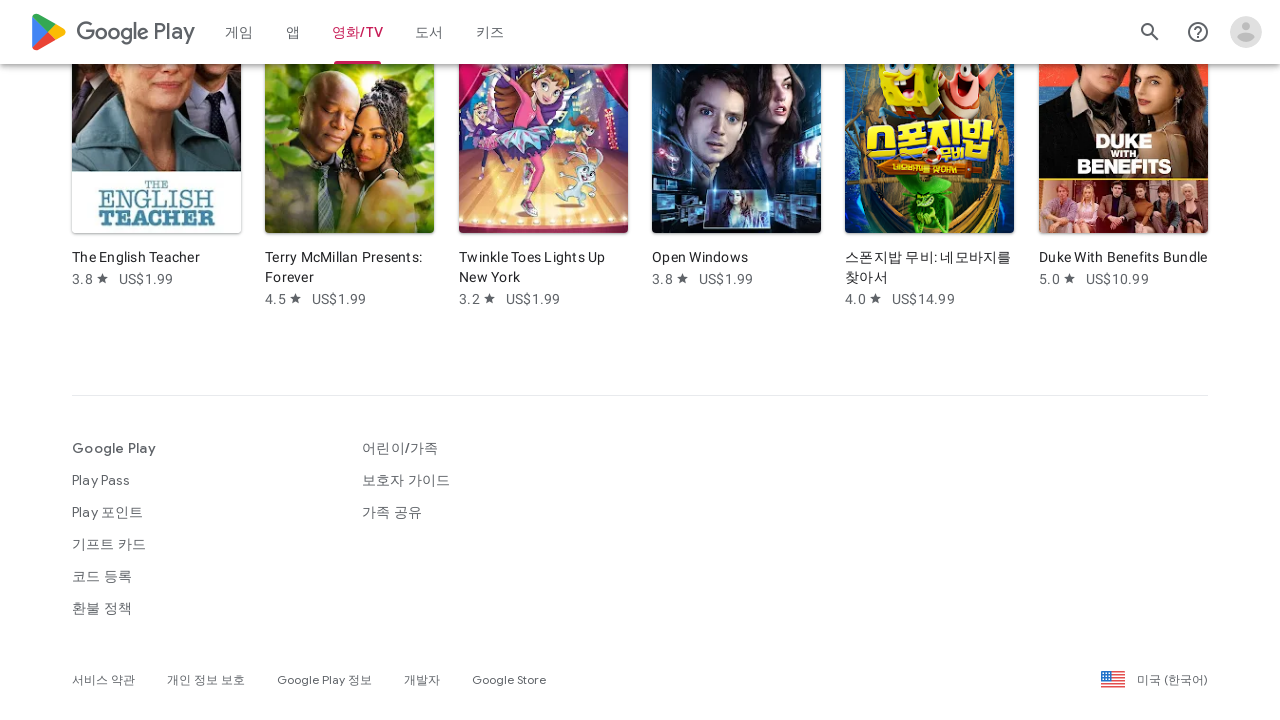

Waited 2 seconds for new content to load
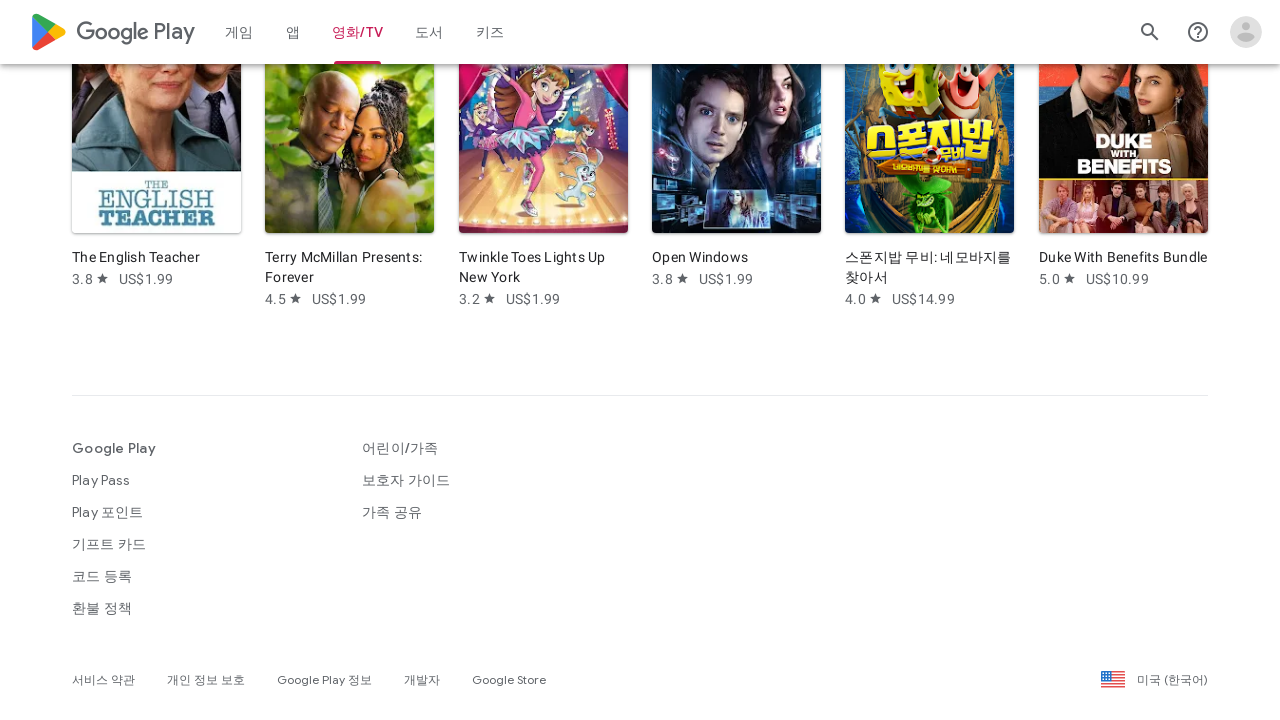

Retrieved current page height
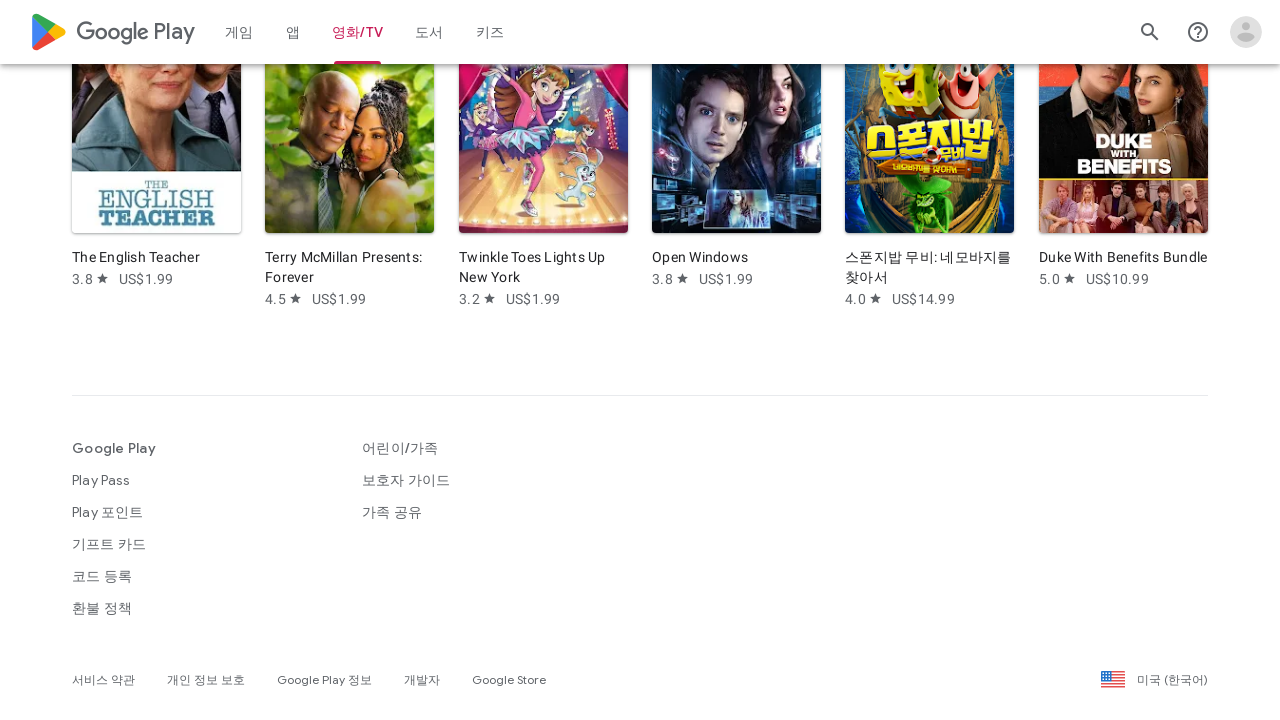

No new content loaded - reached end of page
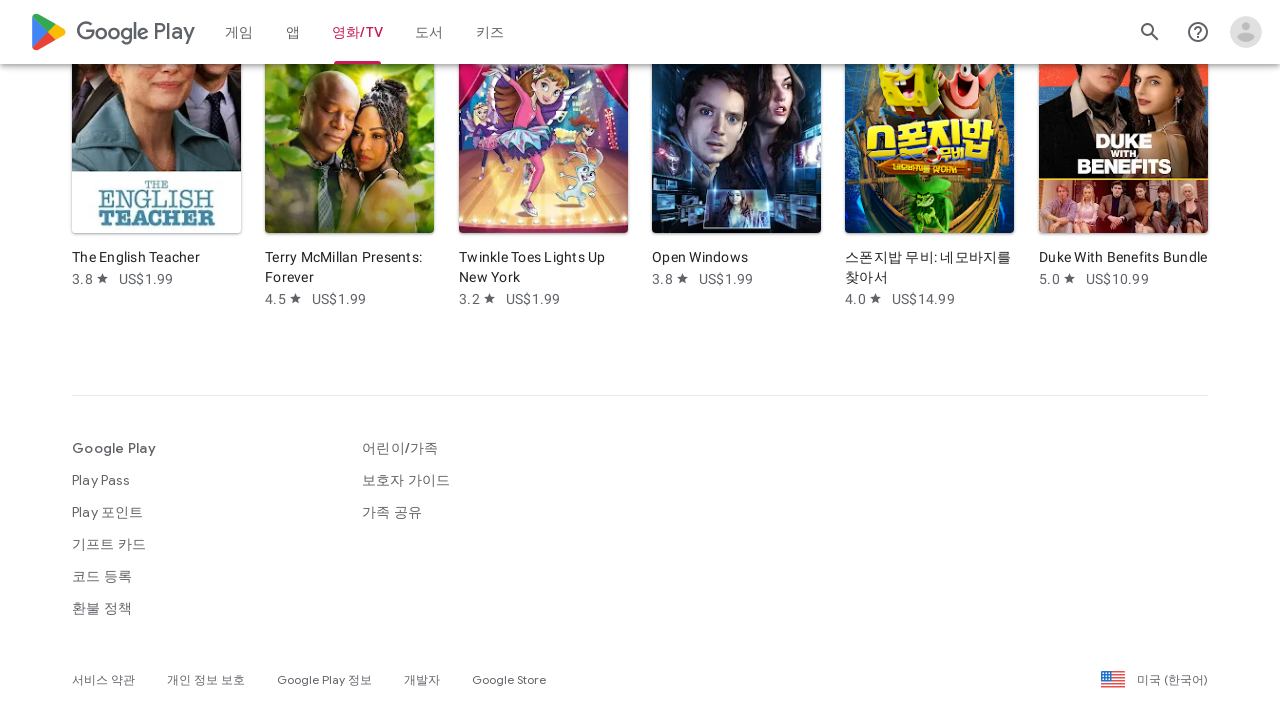

Verified movie items are present on the page
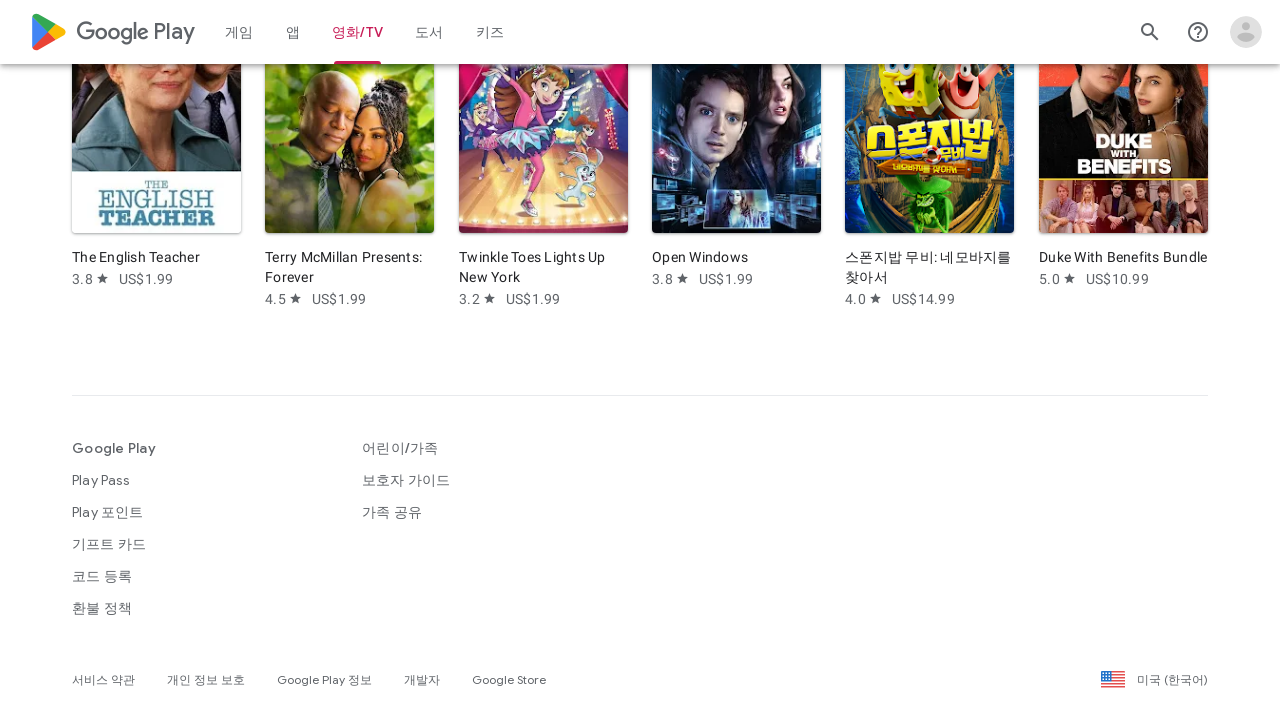

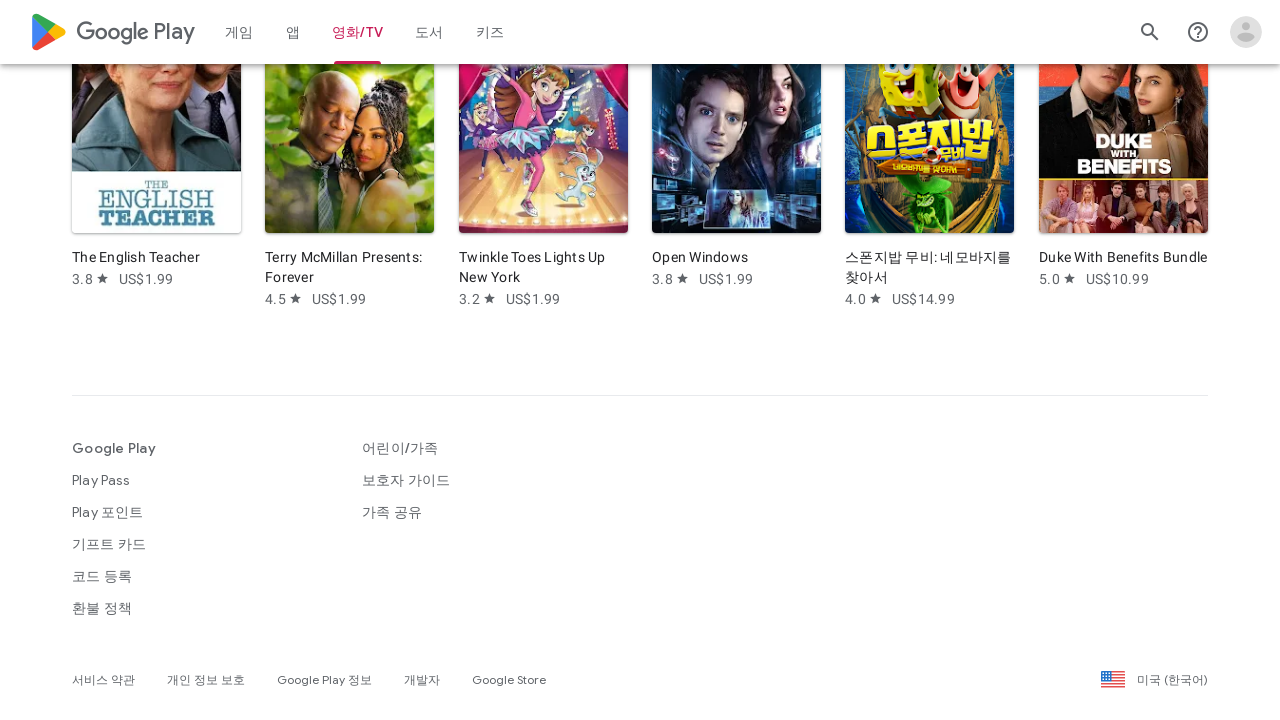